Tests alert and confirm dialog handling by clicking alert and confirm buttons.

Starting URL: https://rahulshettyacademy.com/AutomationPractice/#/

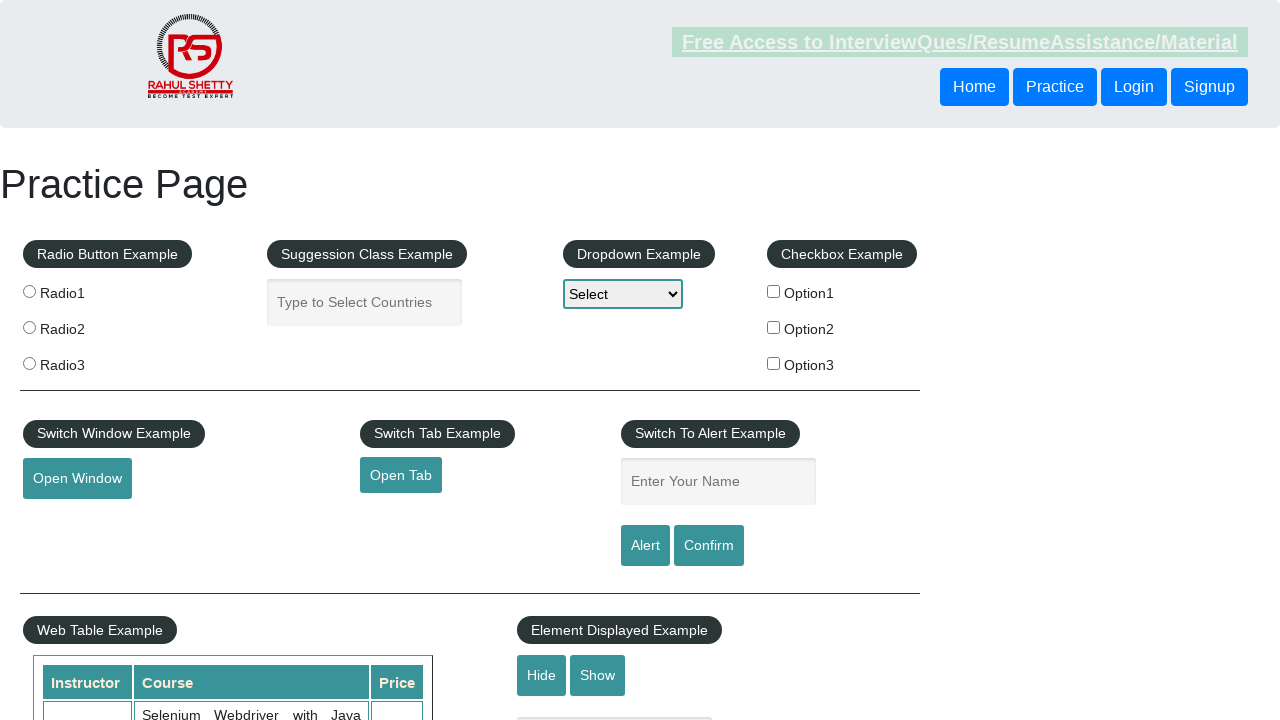

Set up dialog handler to accept all alerts and confirm dialogs
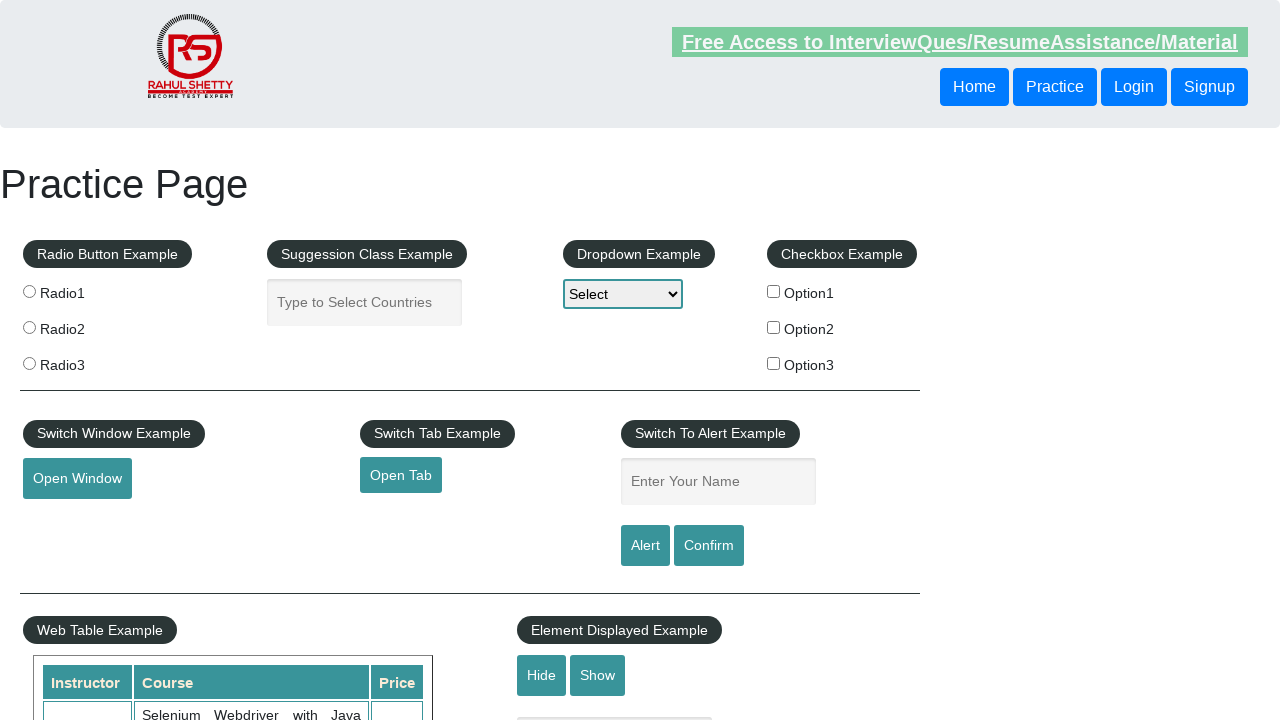

Clicked alert button to trigger alert dialog at (645, 546) on #alertbtn
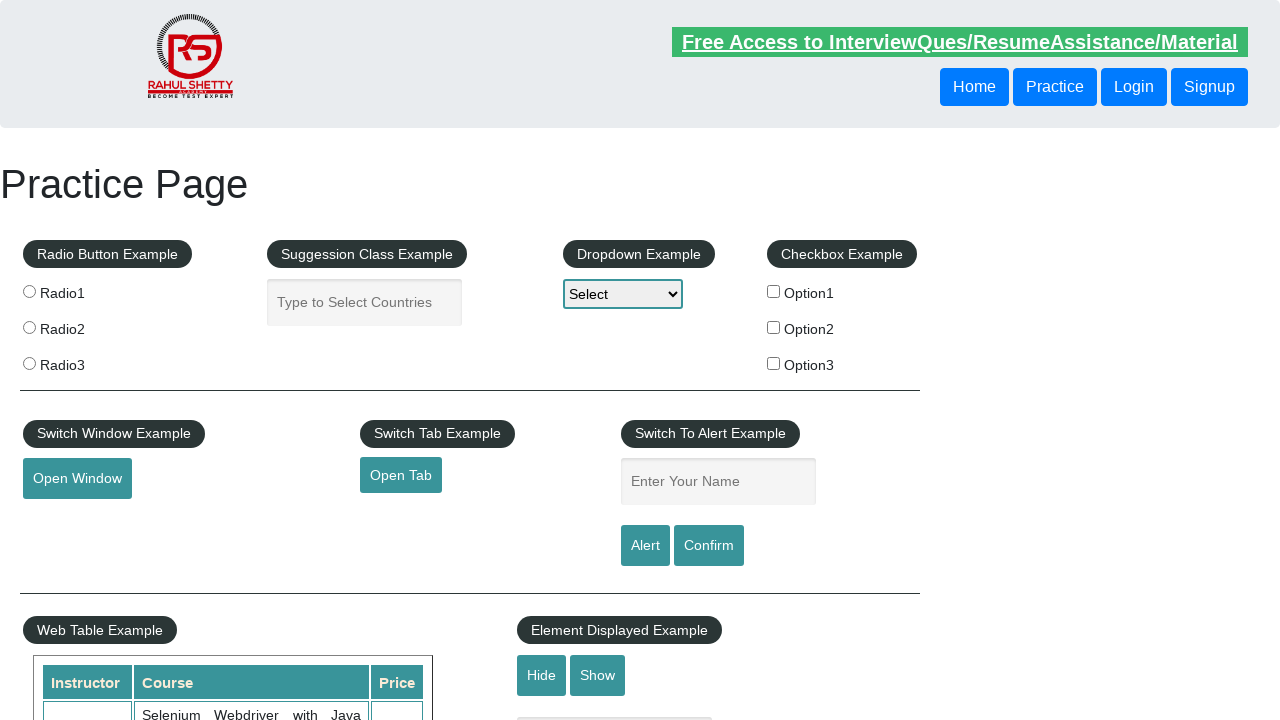

Clicked confirm button to trigger confirm dialog at (709, 546) on input[id="confirmbtn"]
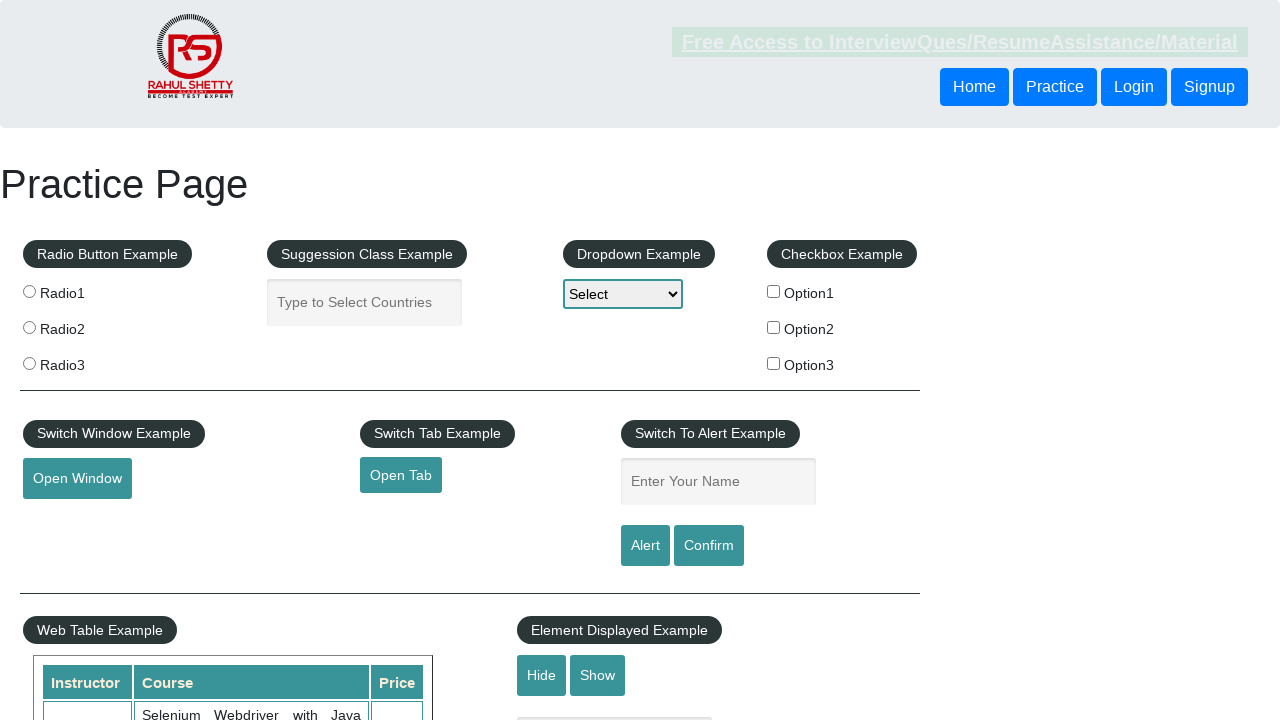

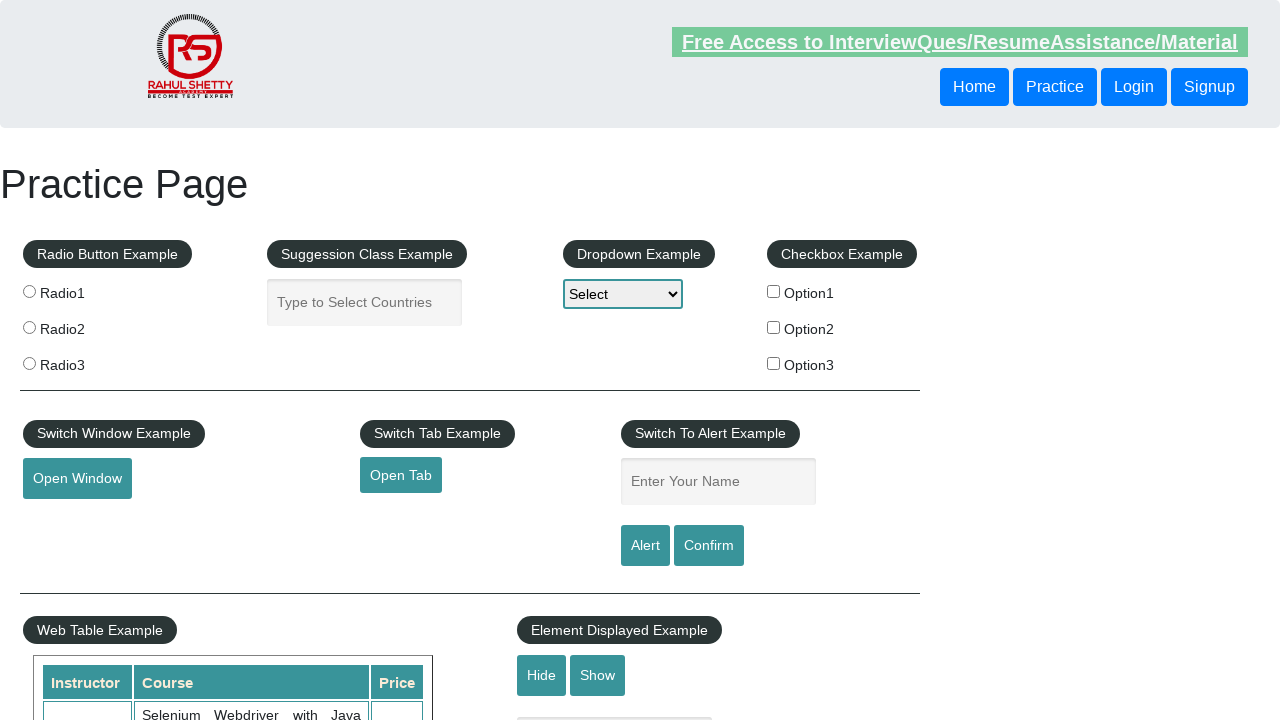